Tests browser back button navigation between filter views

Starting URL: https://demo.playwright.dev/todomvc

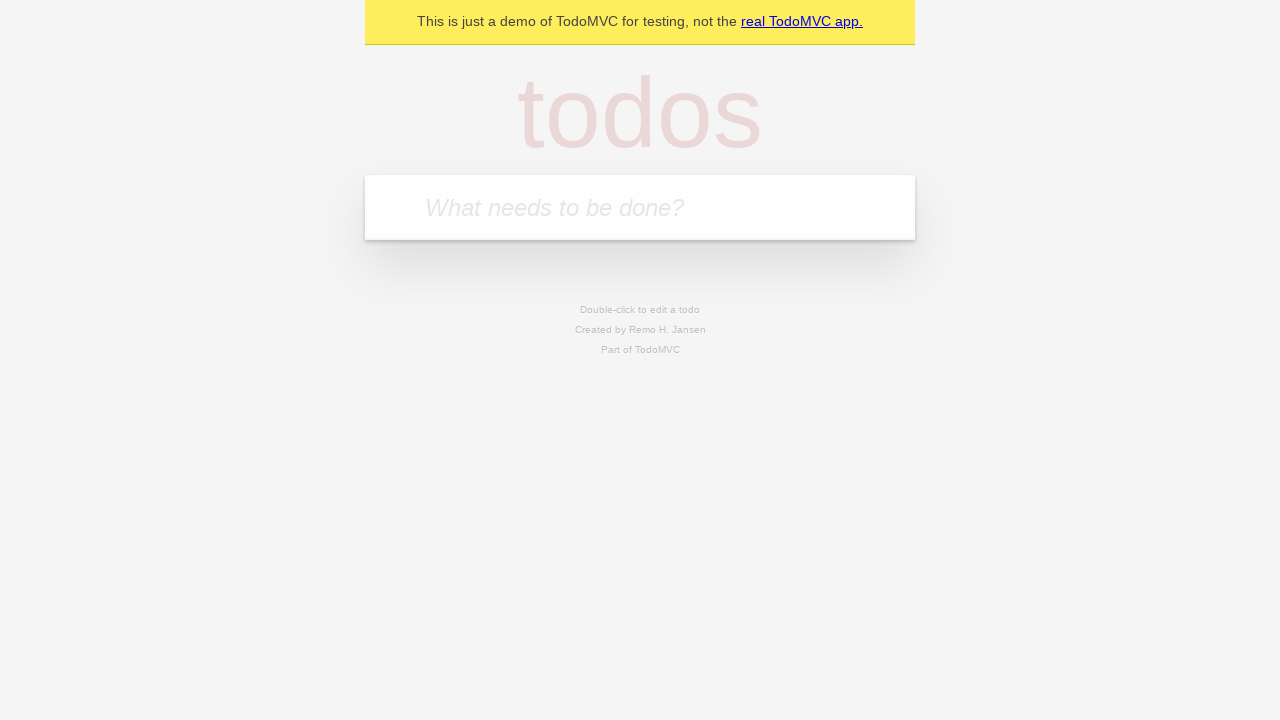

Filled todo input with 'buy some cheese' on internal:attr=[placeholder="What needs to be done?"i]
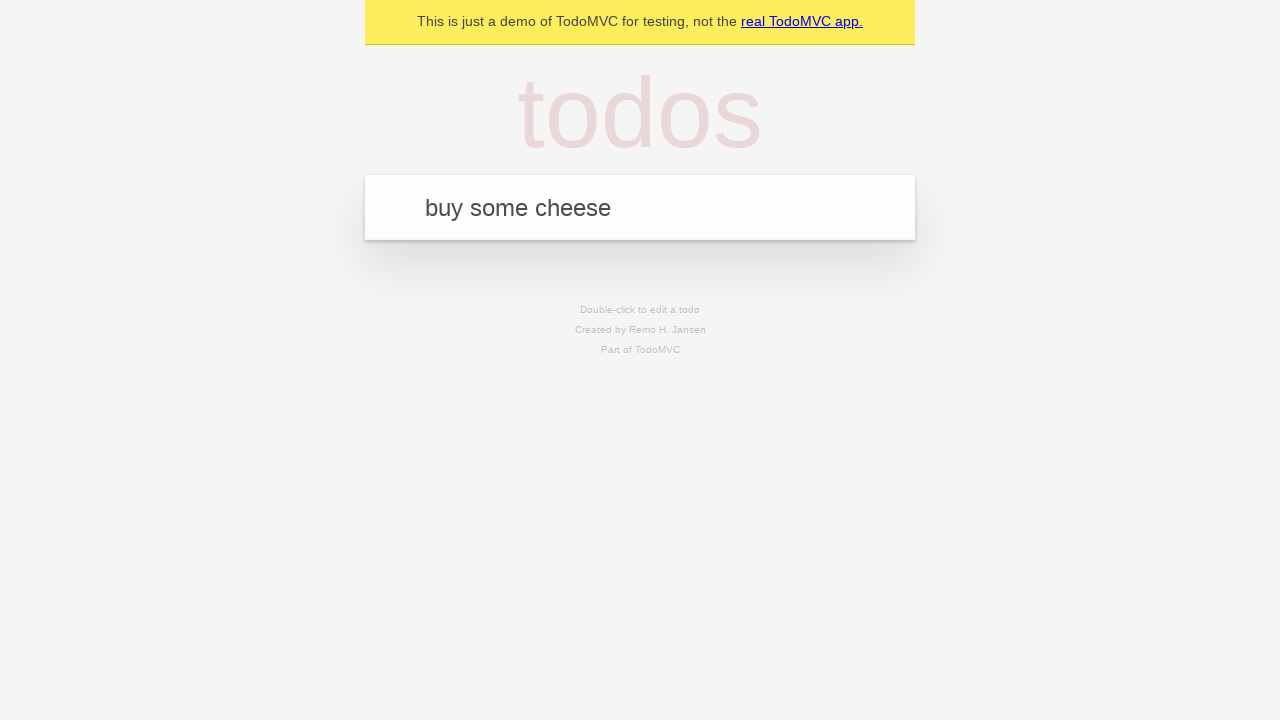

Pressed Enter to create todo 'buy some cheese' on internal:attr=[placeholder="What needs to be done?"i]
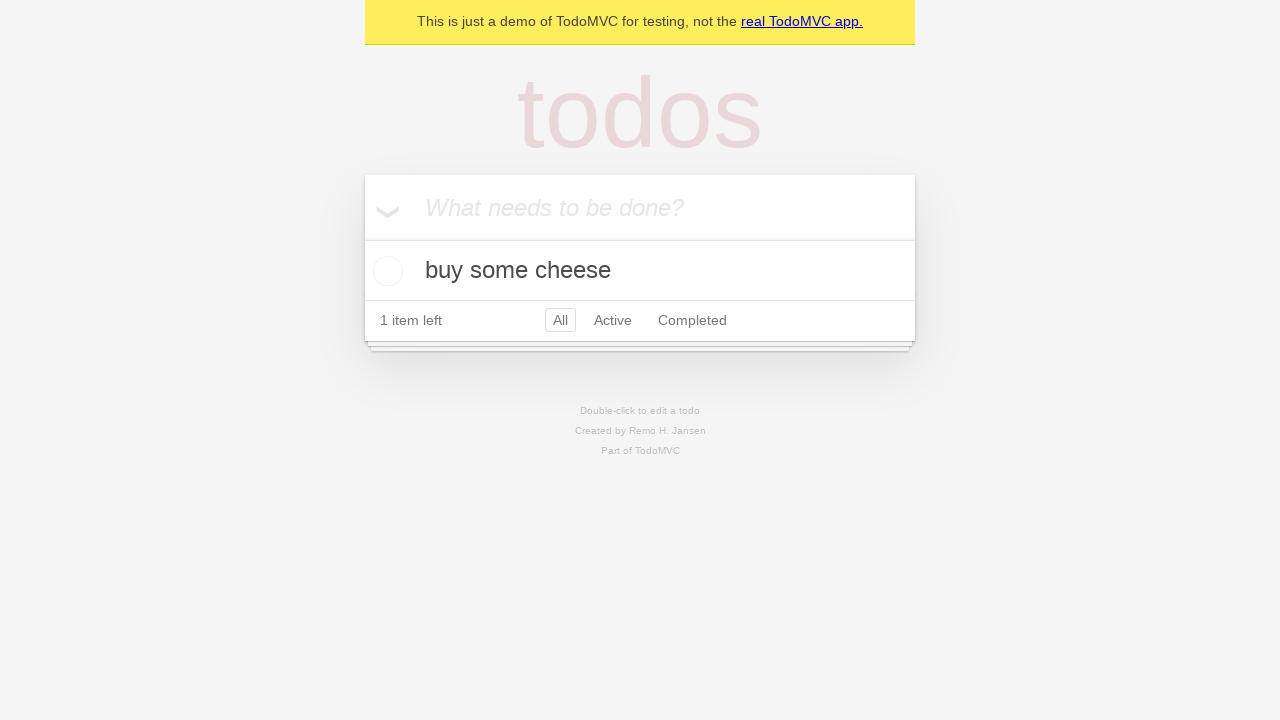

Filled todo input with 'feed the cat' on internal:attr=[placeholder="What needs to be done?"i]
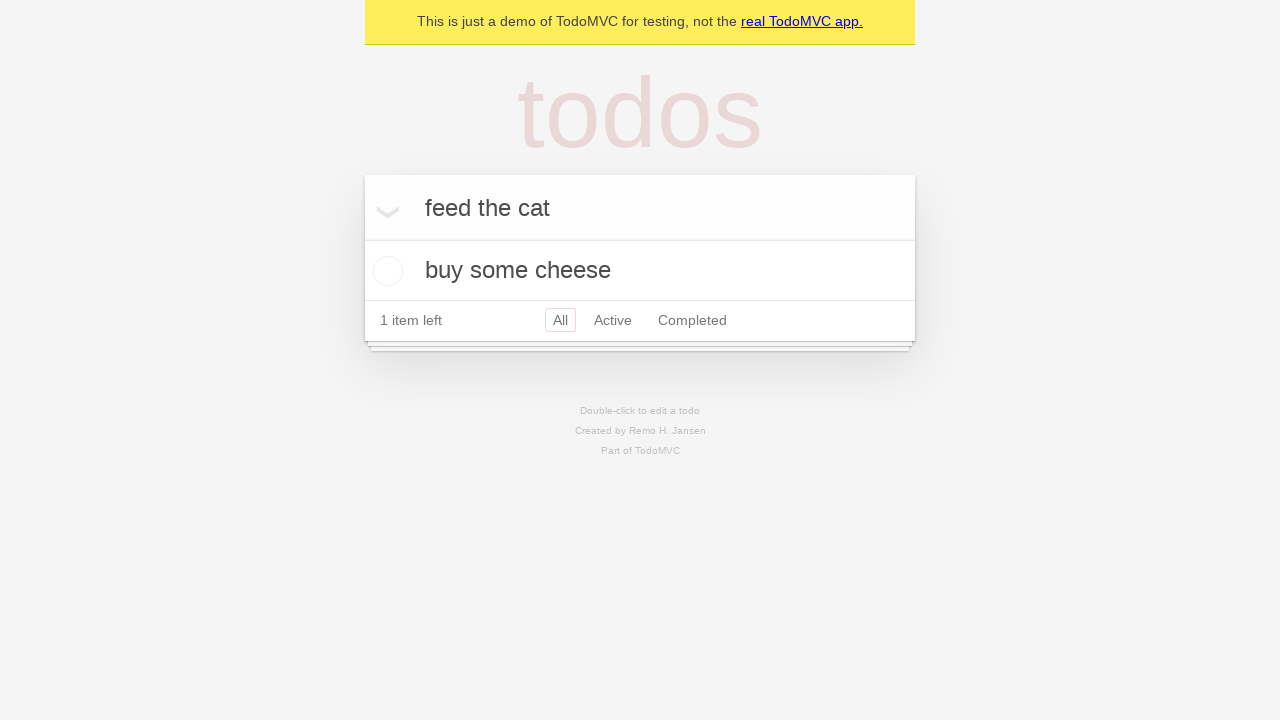

Pressed Enter to create todo 'feed the cat' on internal:attr=[placeholder="What needs to be done?"i]
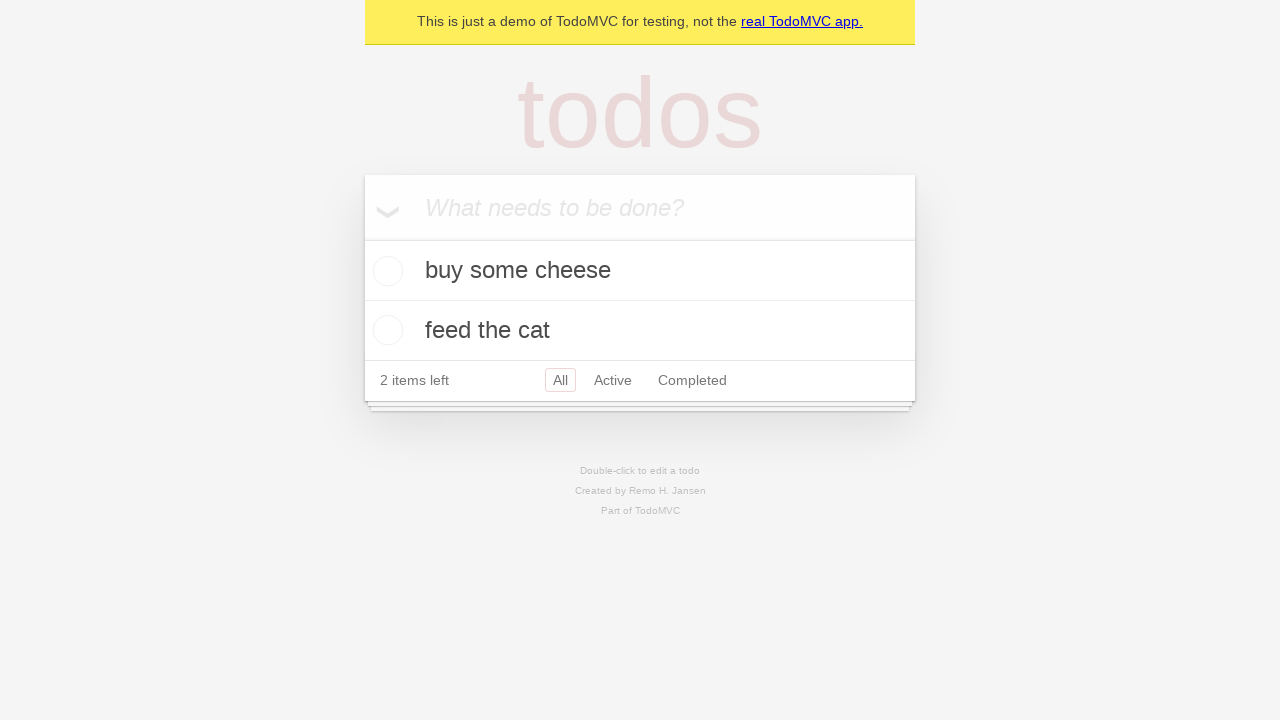

Filled todo input with 'book a doctors appointment' on internal:attr=[placeholder="What needs to be done?"i]
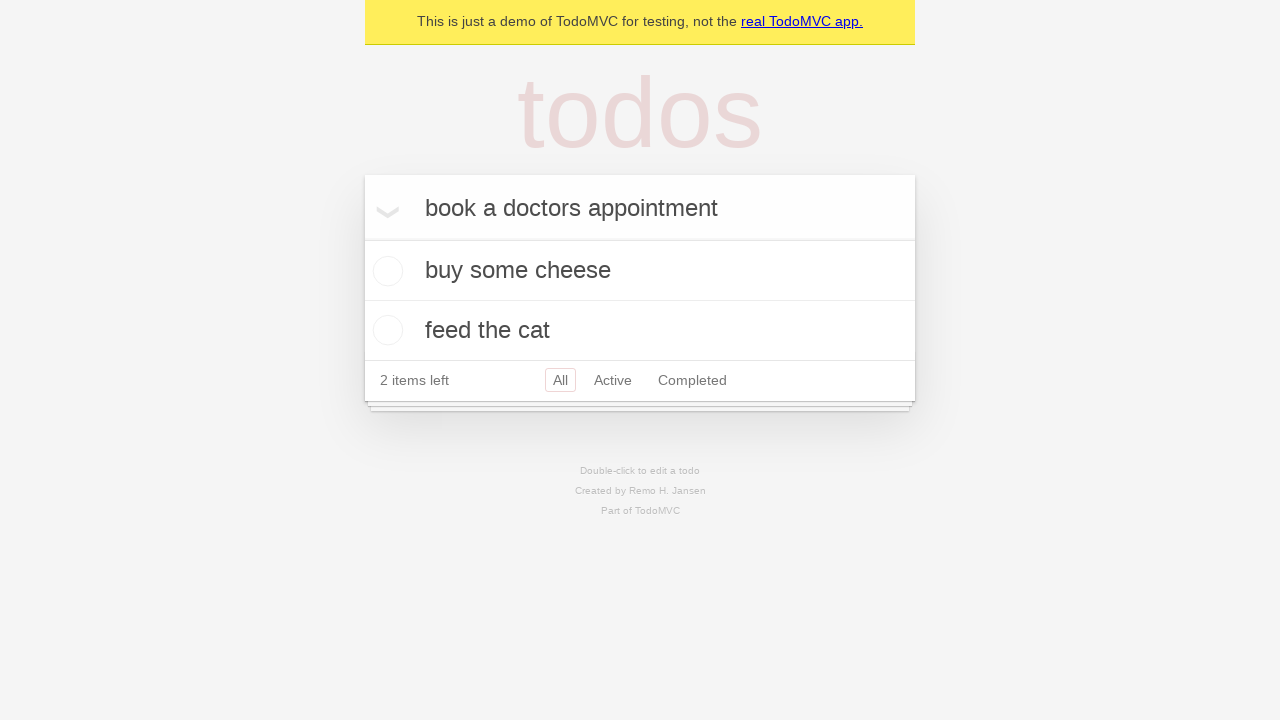

Pressed Enter to create todo 'book a doctors appointment' on internal:attr=[placeholder="What needs to be done?"i]
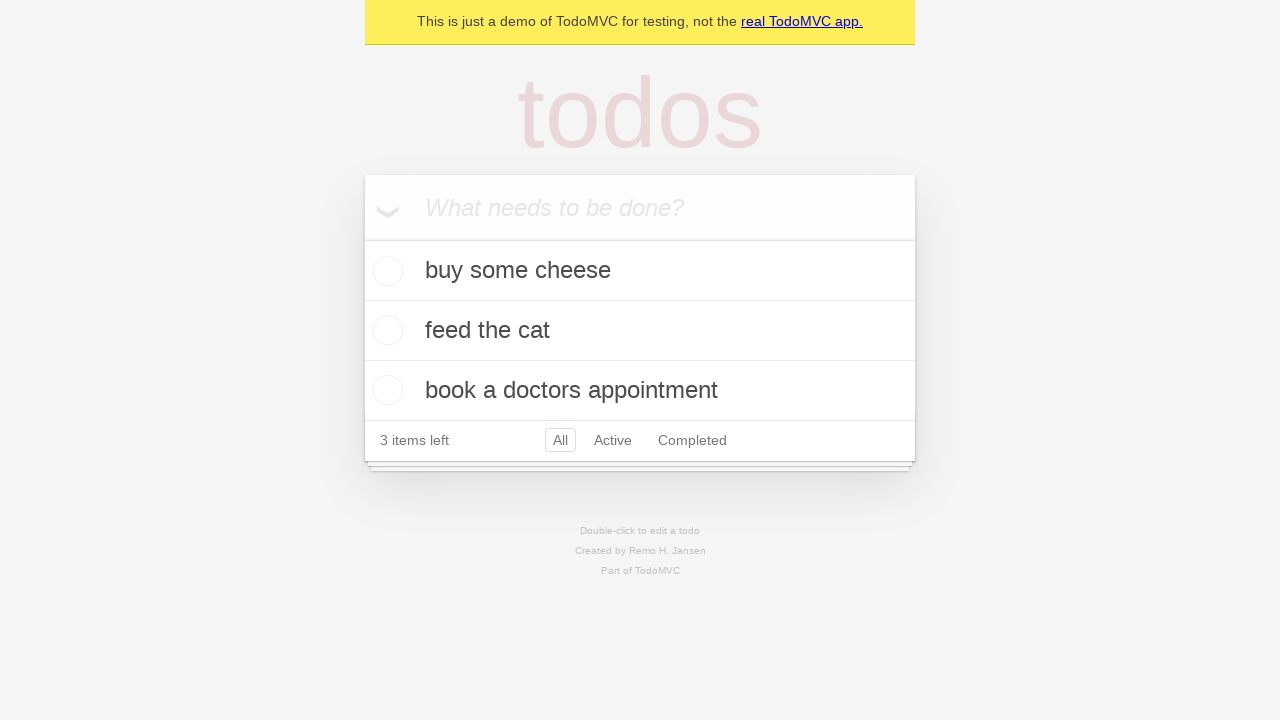

Checked the second todo item at (385, 330) on internal:testid=[data-testid="todo-item"s] >> nth=1 >> internal:role=checkbox
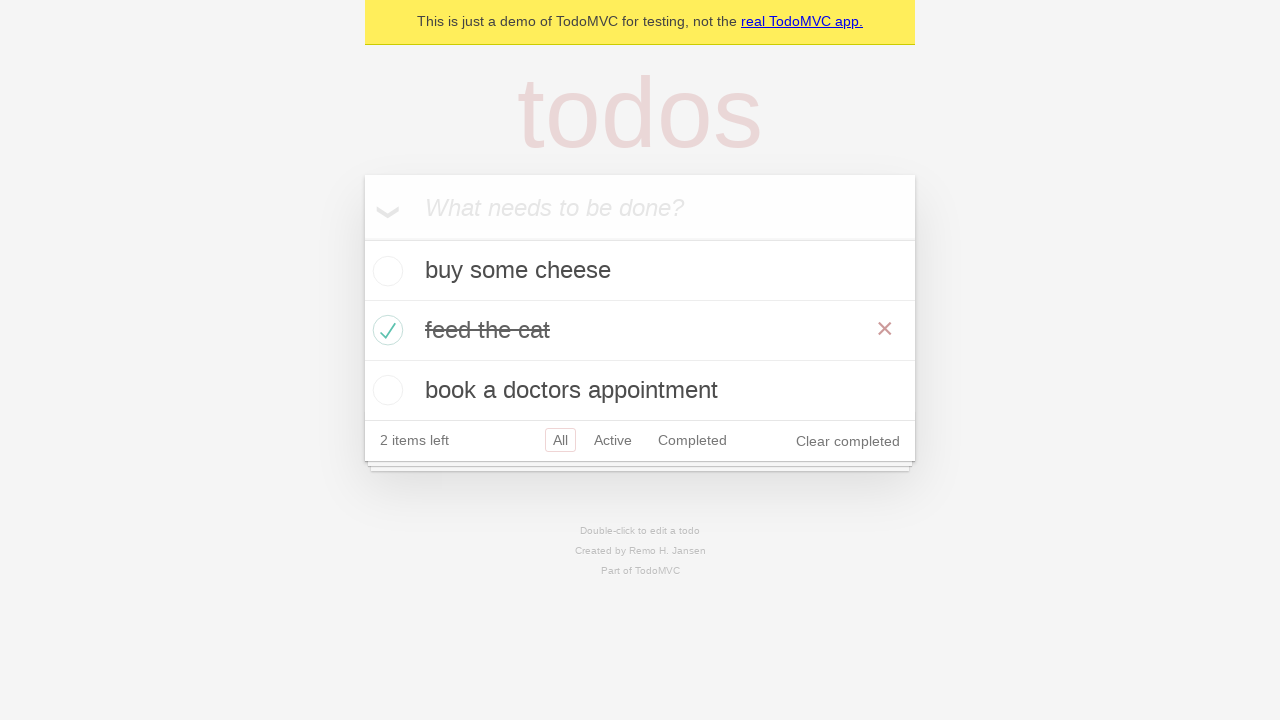

Clicked All filter at (560, 440) on internal:role=link[name="All"i]
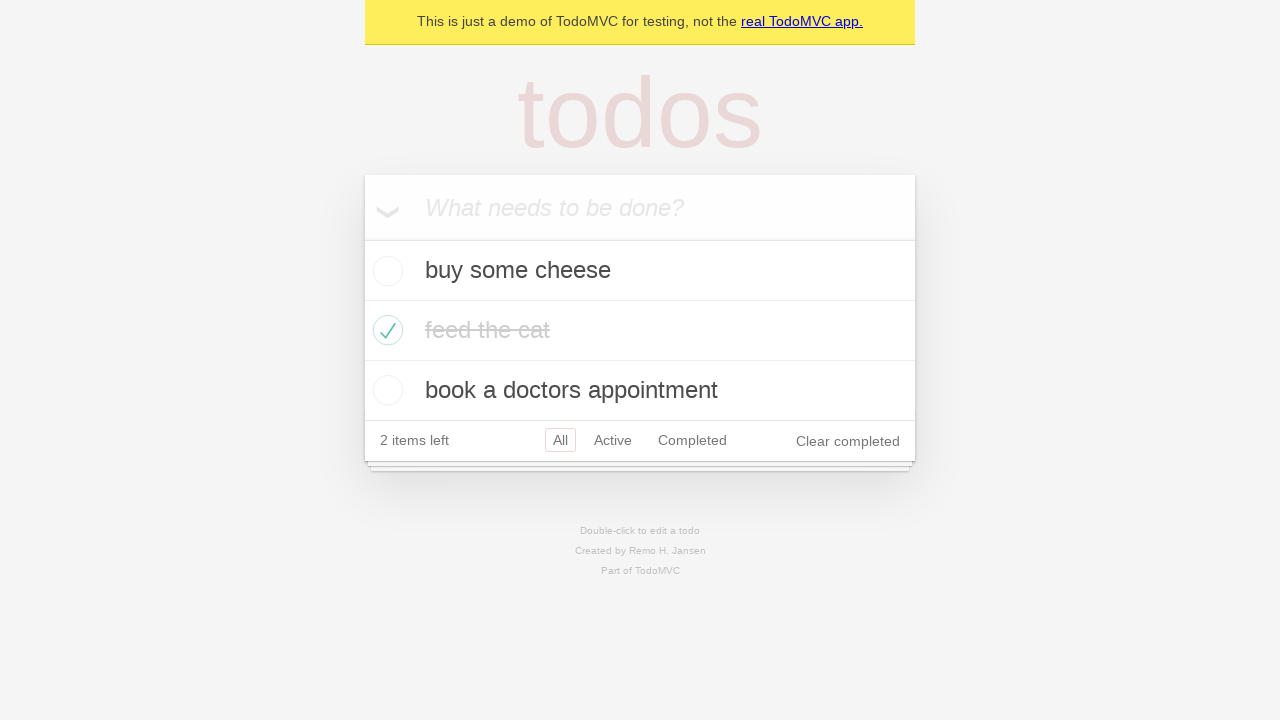

All filter loaded showing 3 todos
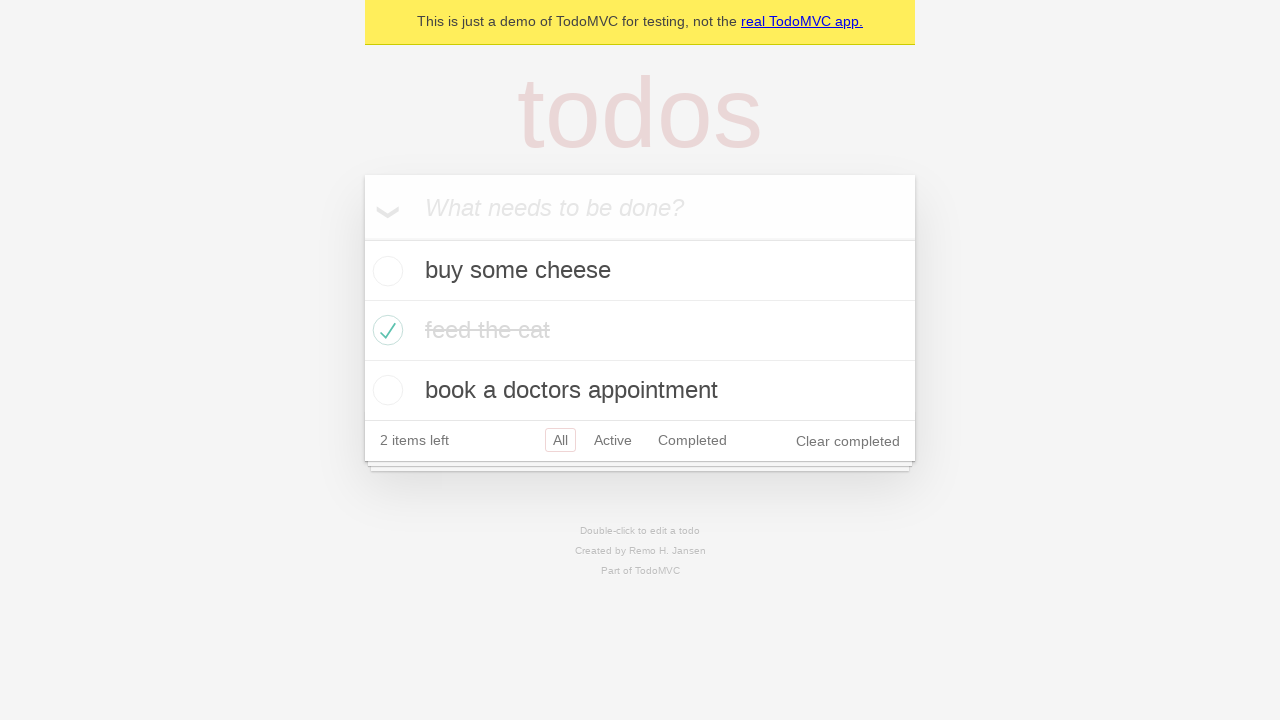

Clicked Active filter at (613, 440) on internal:role=link[name="Active"i]
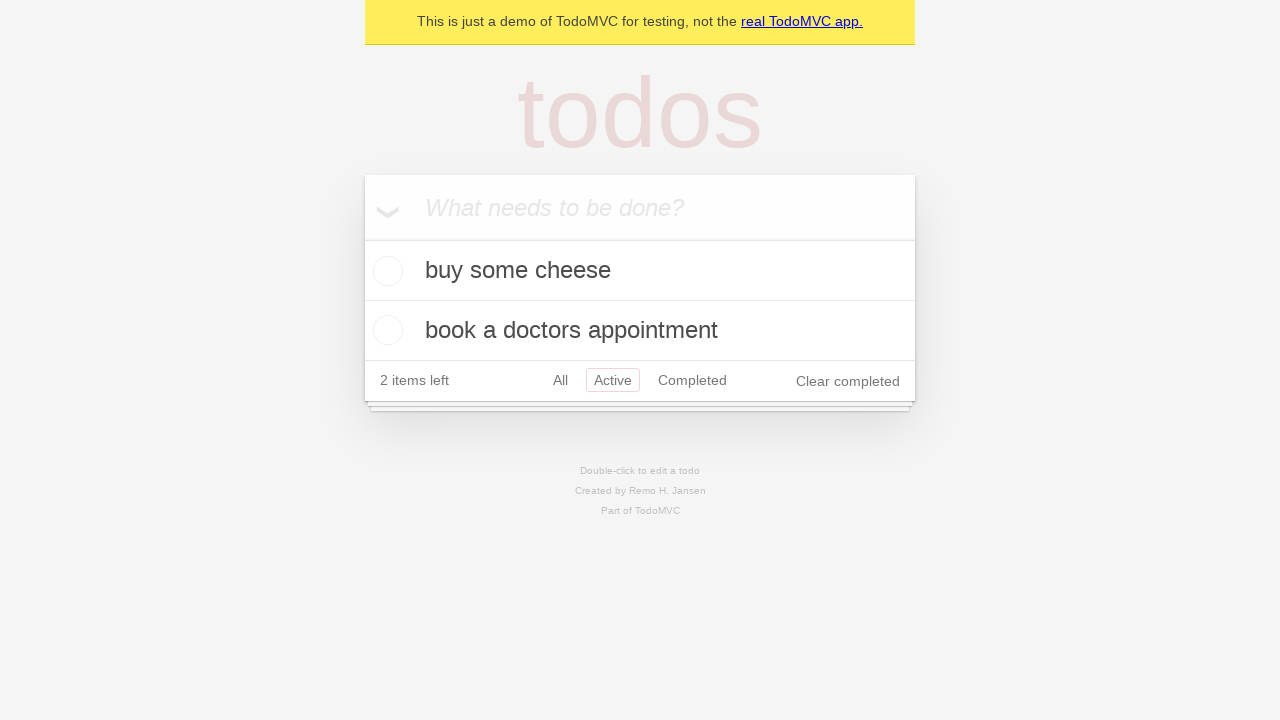

Clicked Completed filter at (692, 380) on internal:role=link[name="Completed"i]
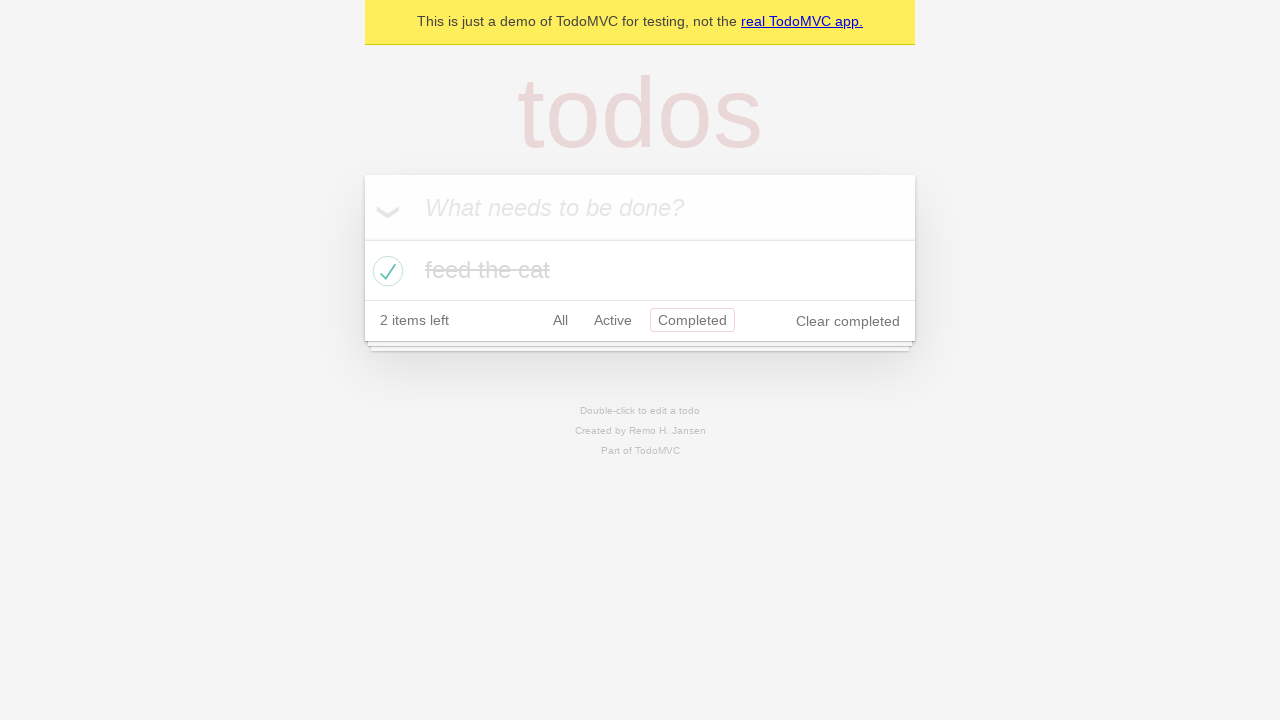

Completed filter loaded showing 1 todo
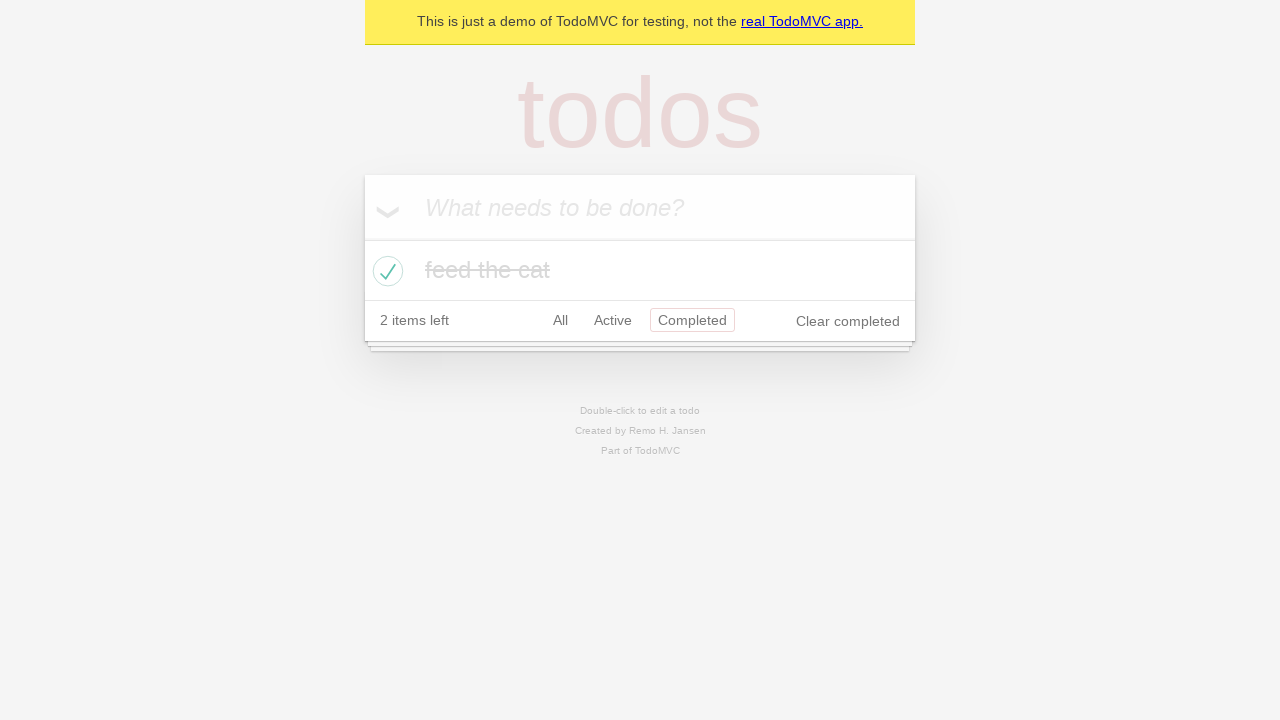

Navigated back to Active filter using browser back button
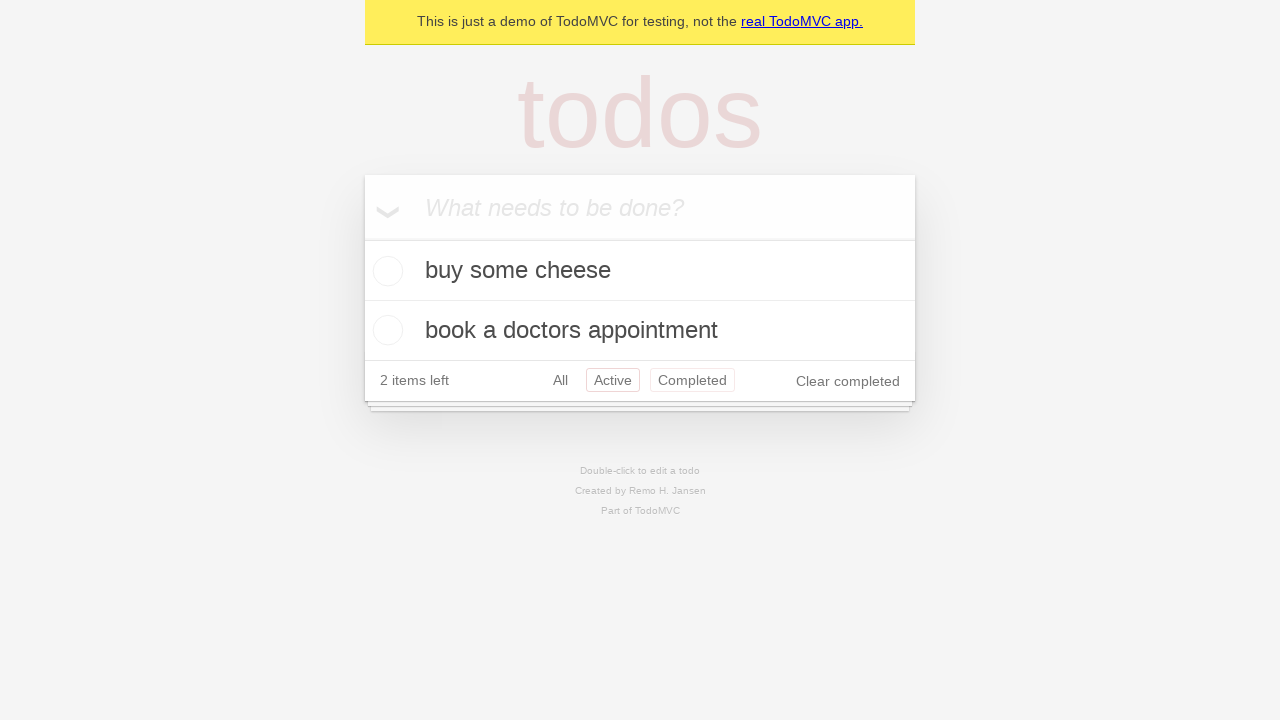

Active filter restored showing 2 todos
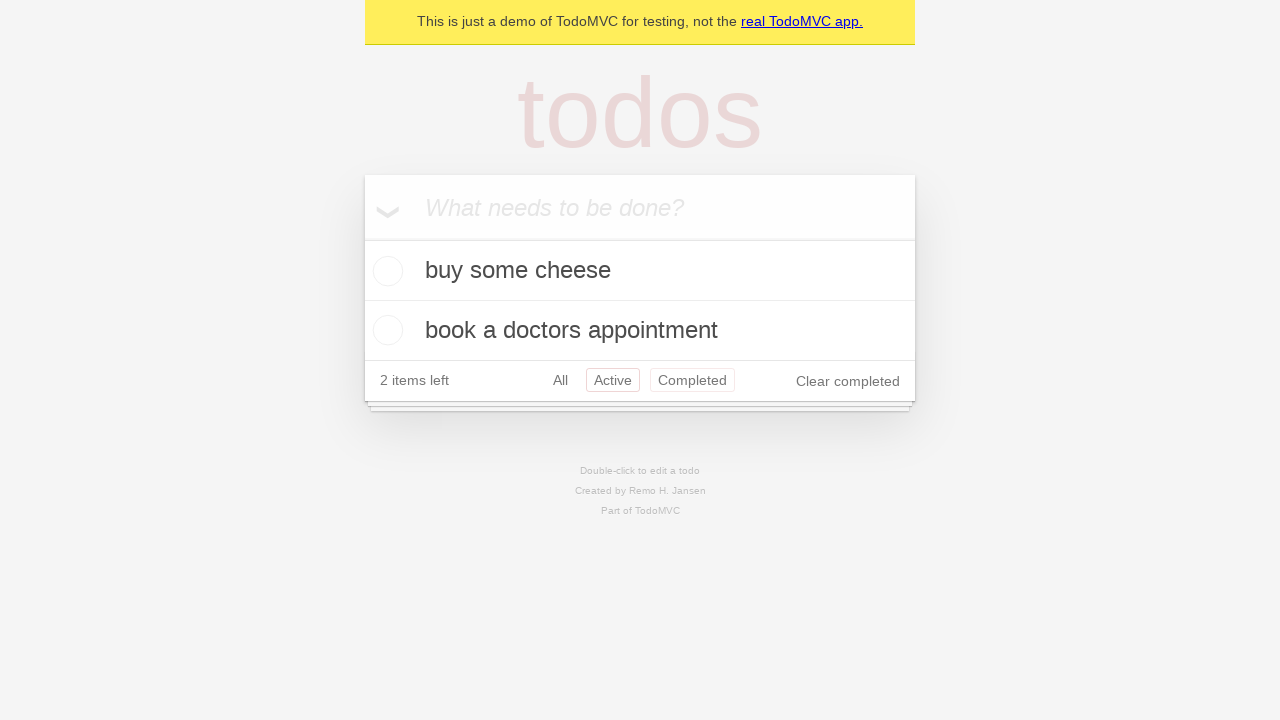

Navigated back to All filter using browser back button
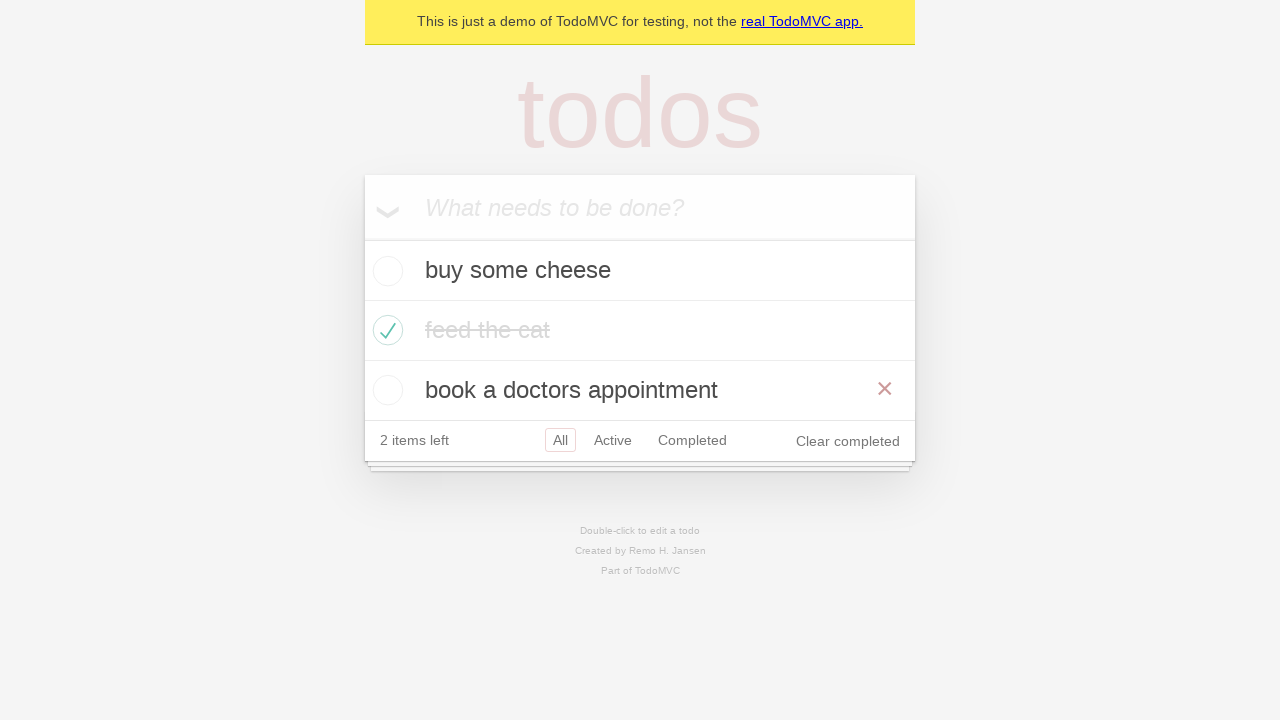

All filter restored showing 3 todos
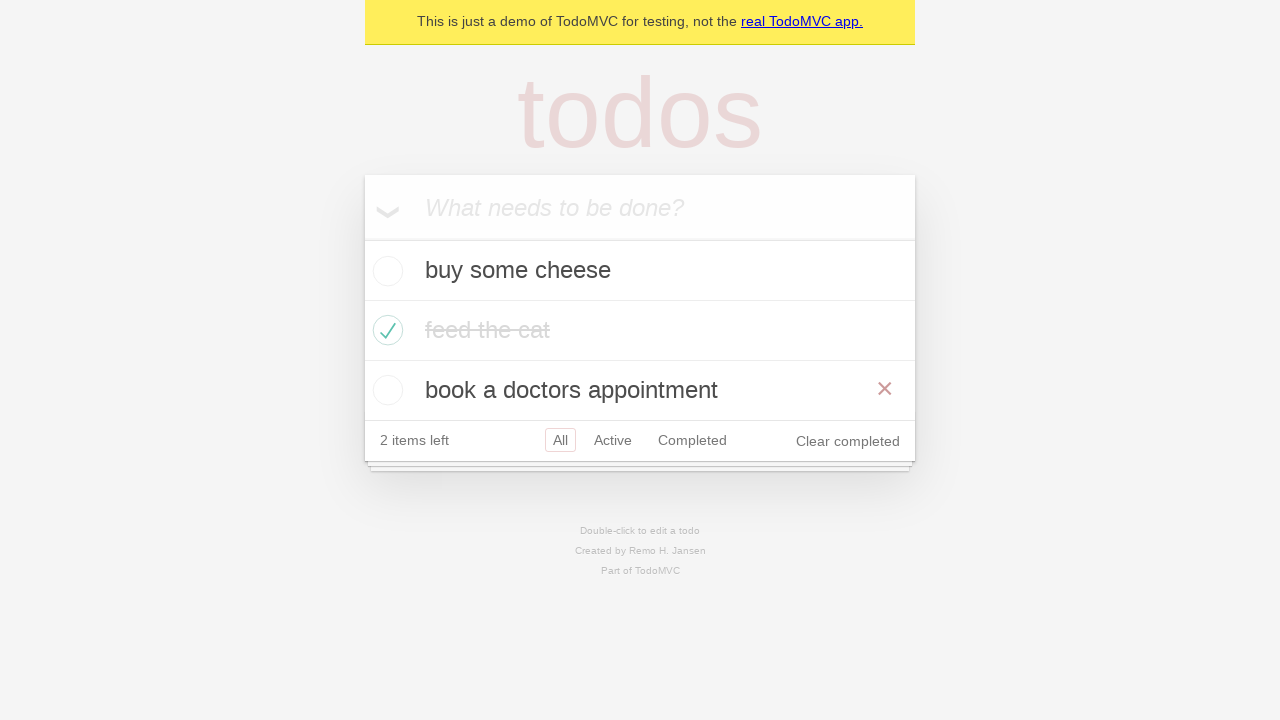

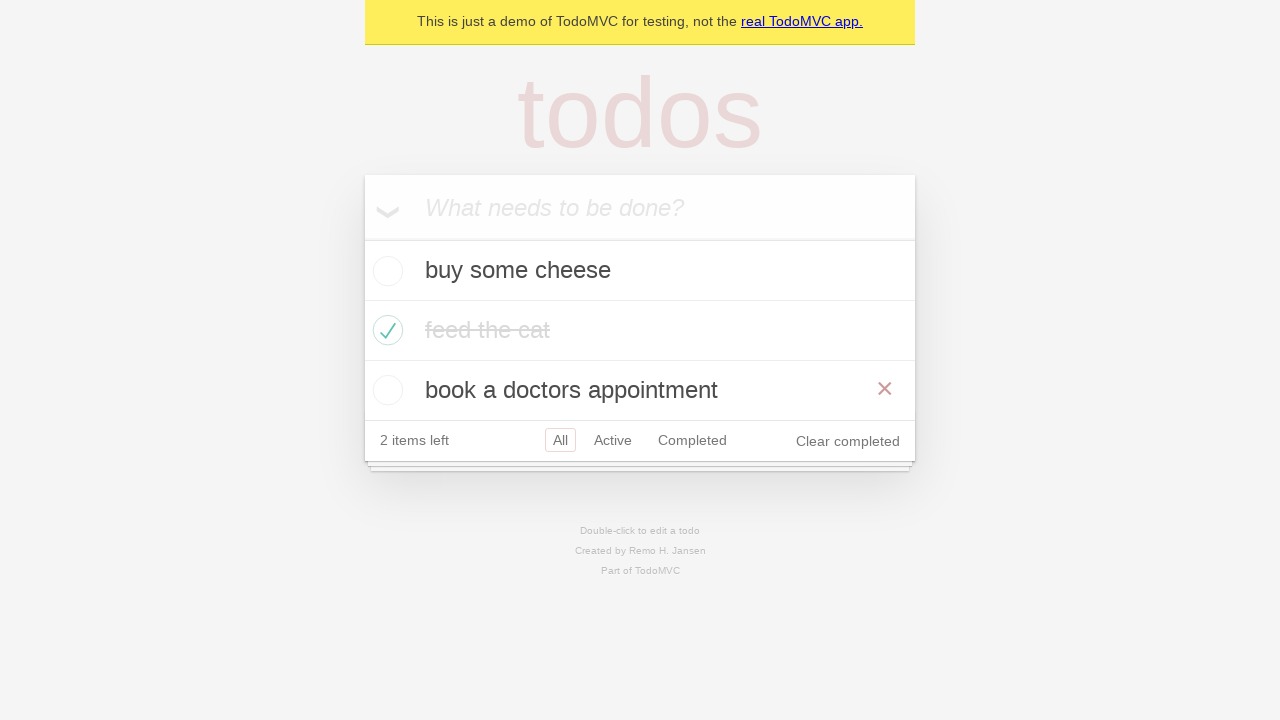